Navigates to CoinMarketCap cryptocurrency website and loads the page

Starting URL: https://coinmarketcap.com/

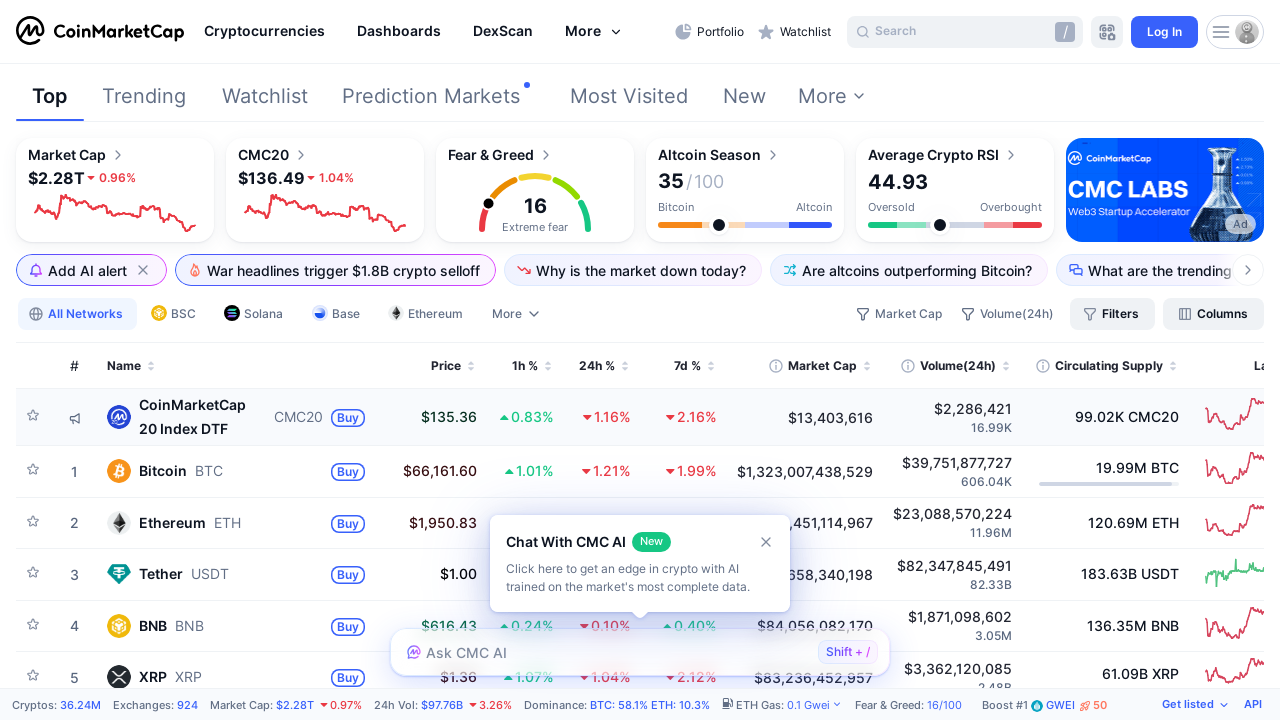

Waited for page DOM content to load
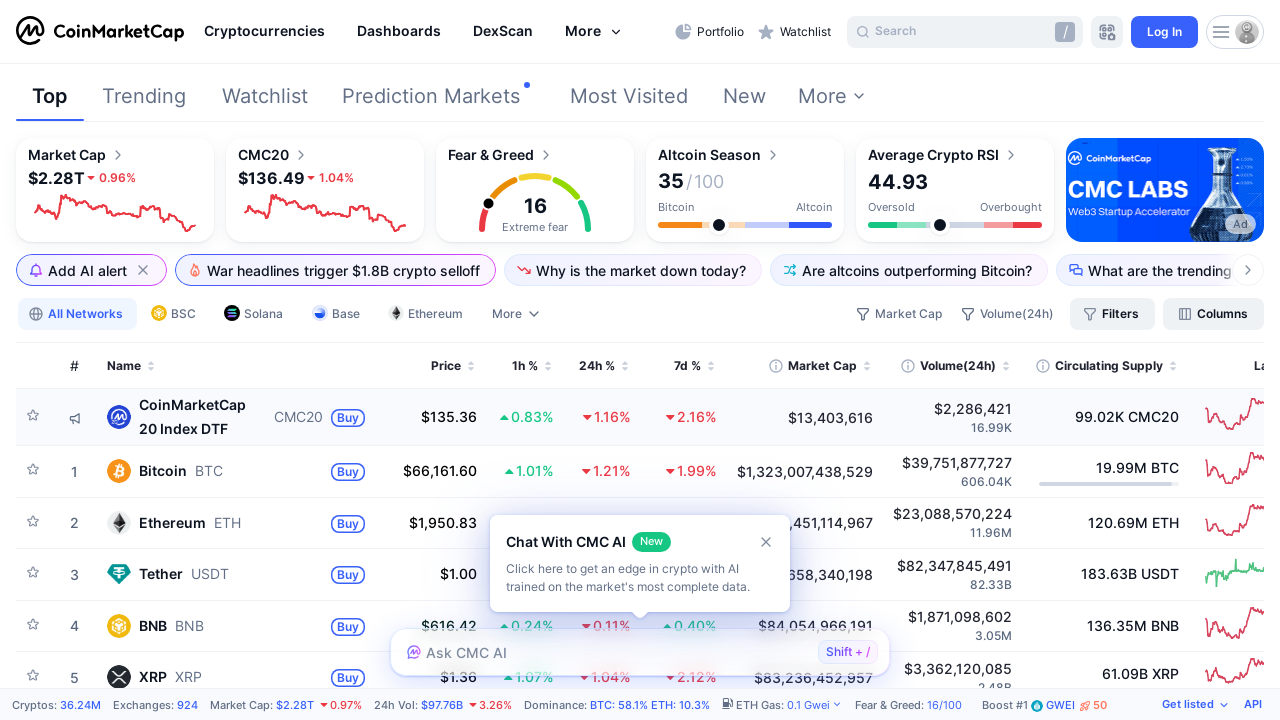

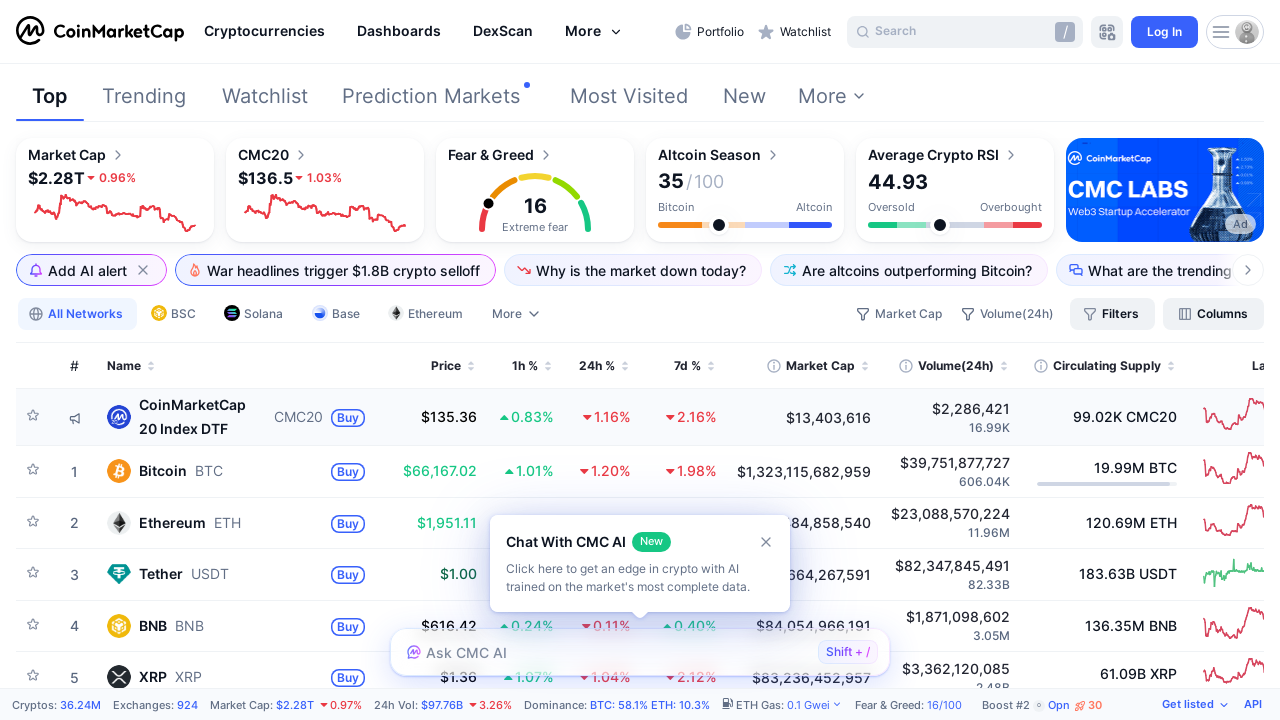